Tests unmarking completed todo items by unchecking their checkboxes

Starting URL: https://demo.playwright.dev/todomvc

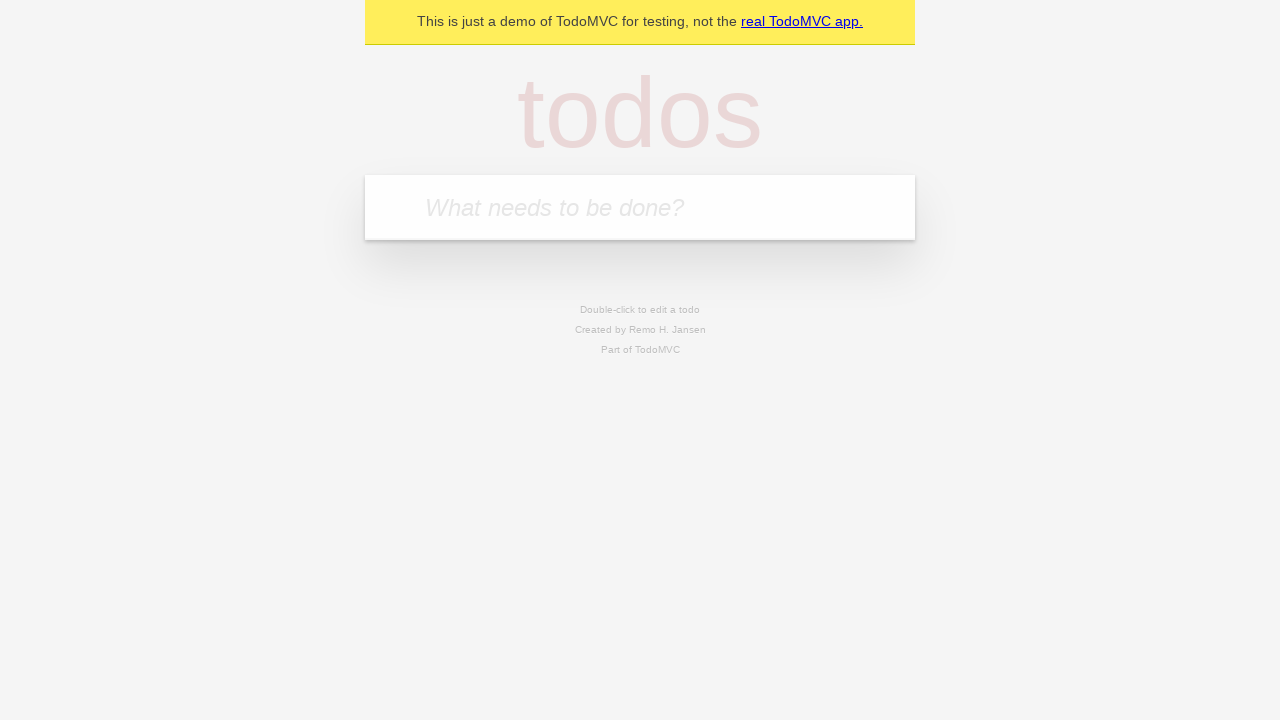

Filled todo input with 'buy some cheese' on internal:attr=[placeholder="What needs to be done?"i]
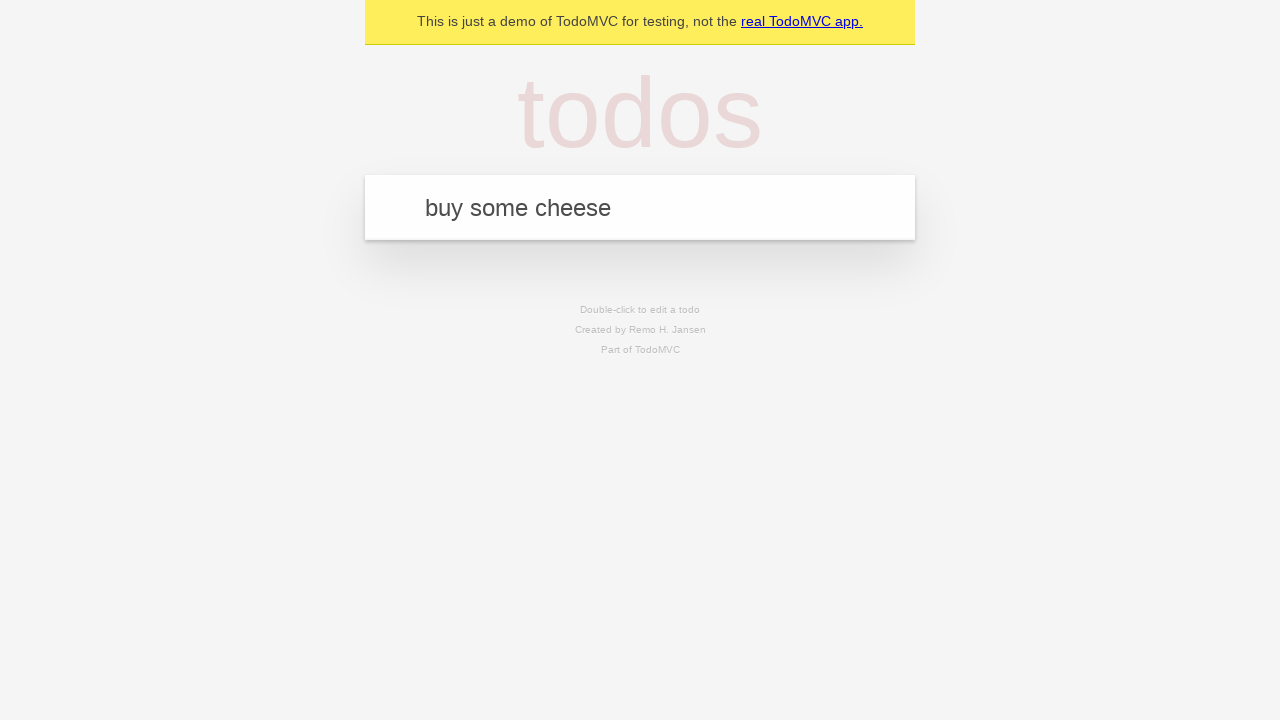

Pressed Enter to create first todo item on internal:attr=[placeholder="What needs to be done?"i]
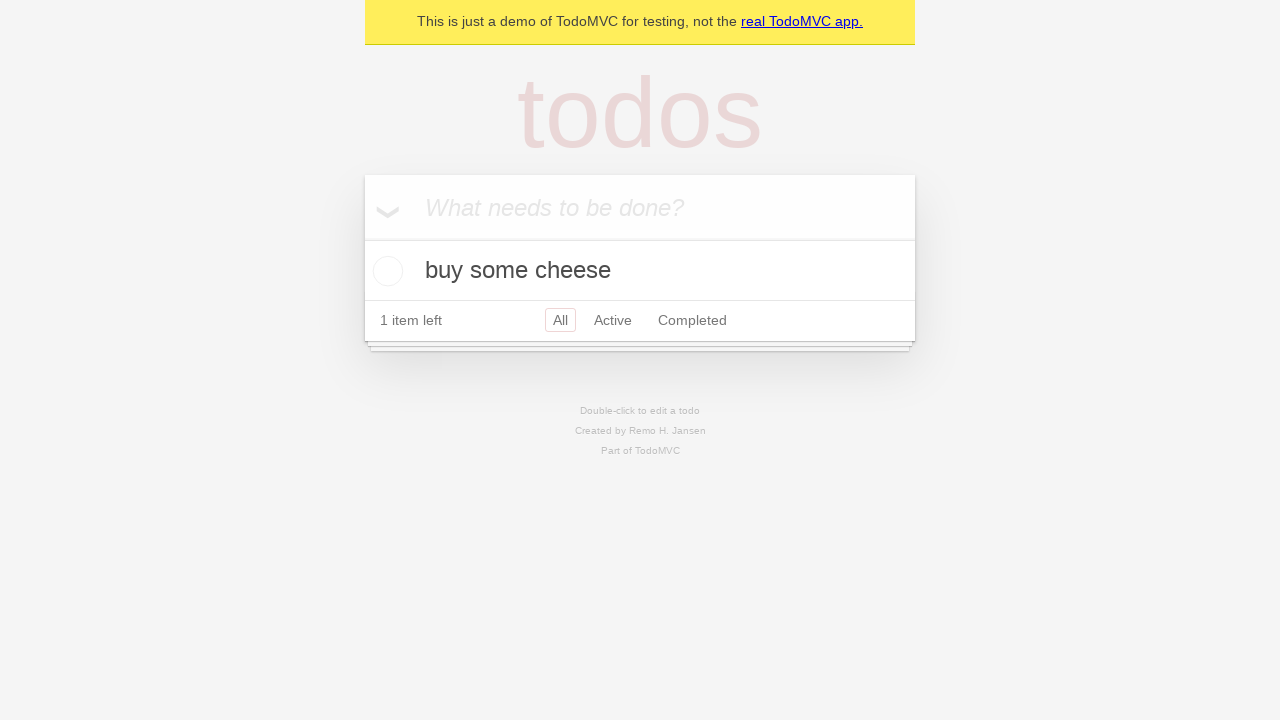

Filled todo input with 'feed the cat' on internal:attr=[placeholder="What needs to be done?"i]
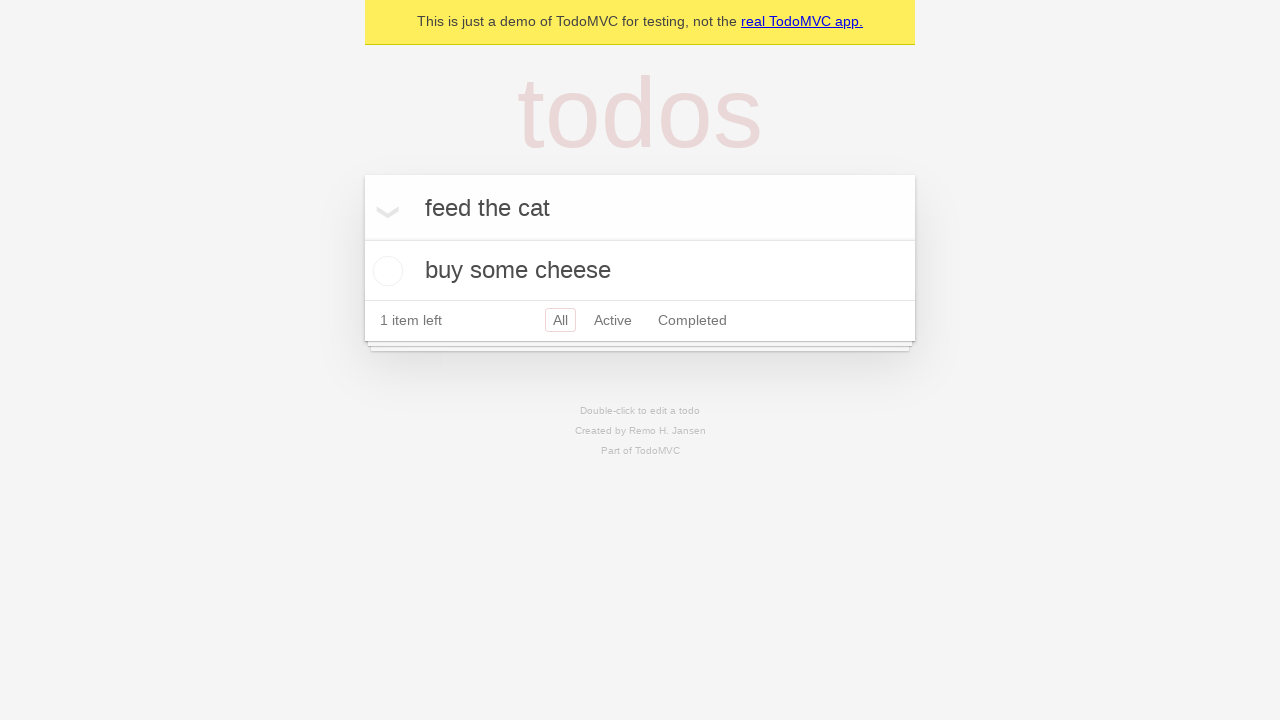

Pressed Enter to create second todo item on internal:attr=[placeholder="What needs to be done?"i]
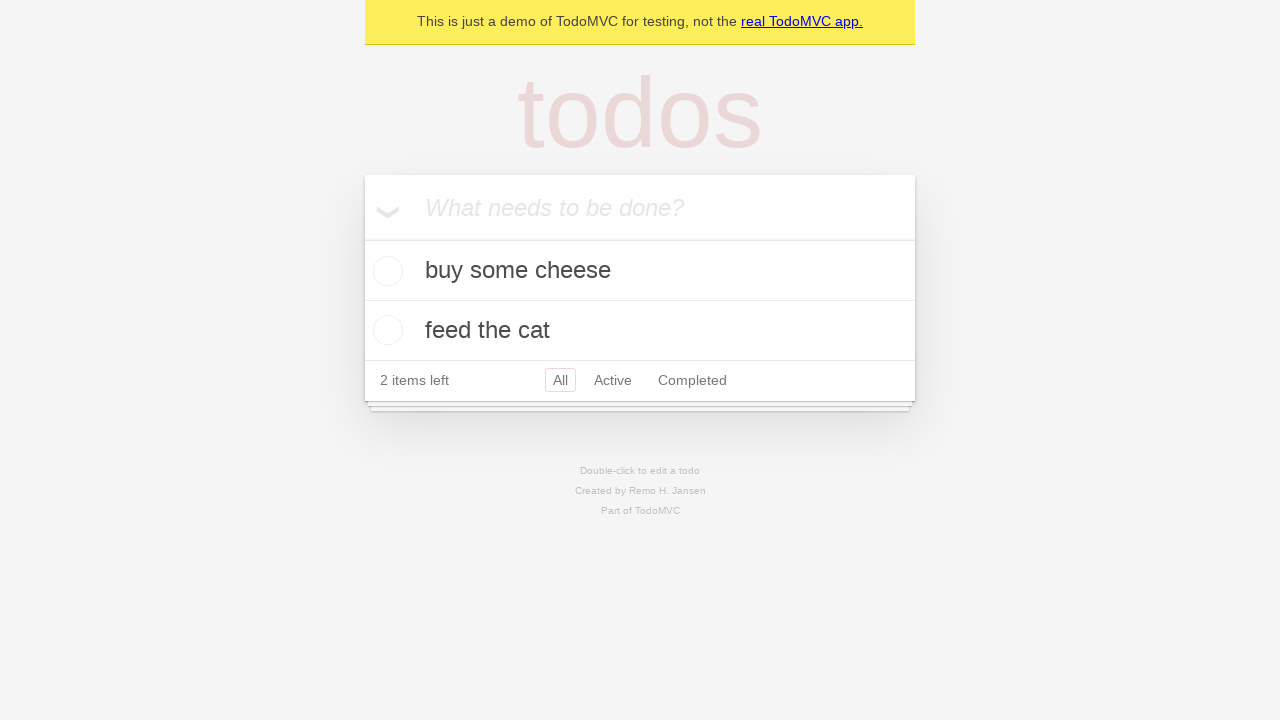

Checked the first todo item 'buy some cheese' at (385, 271) on internal:testid=[data-testid="todo-item"s] >> nth=0 >> internal:role=checkbox
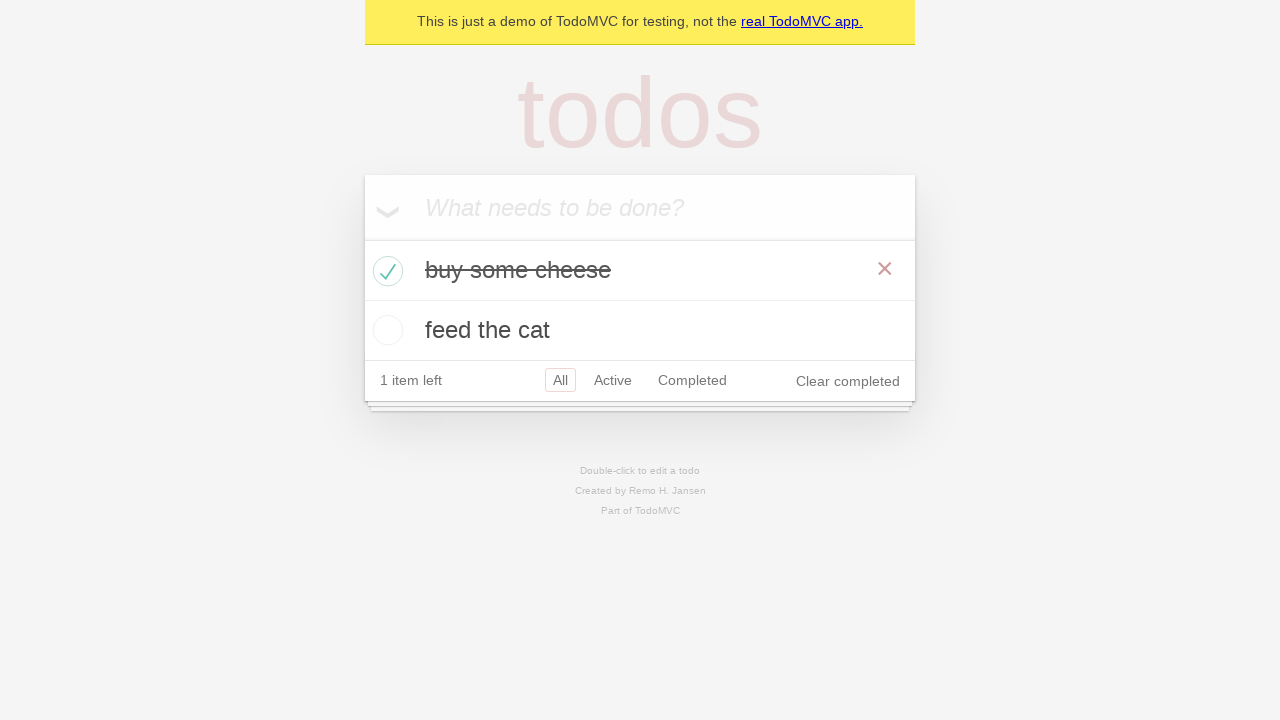

Unchecked the first todo item to mark it as incomplete at (385, 271) on internal:testid=[data-testid="todo-item"s] >> nth=0 >> internal:role=checkbox
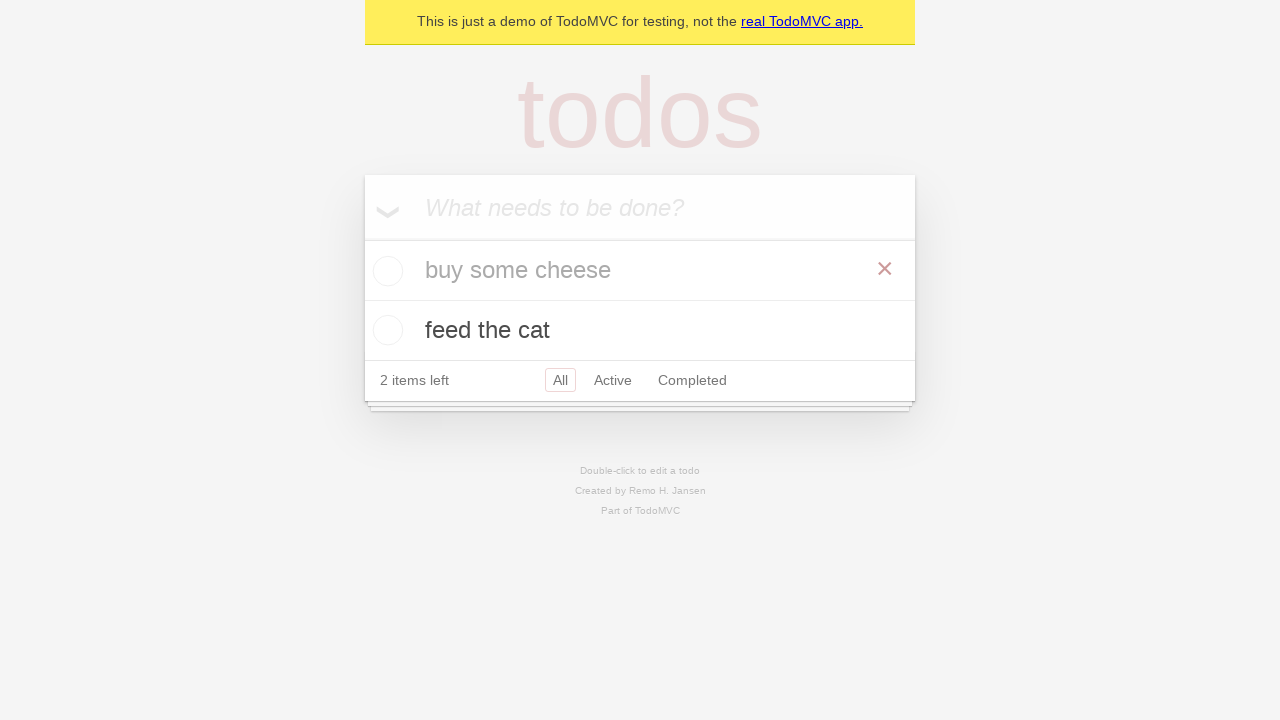

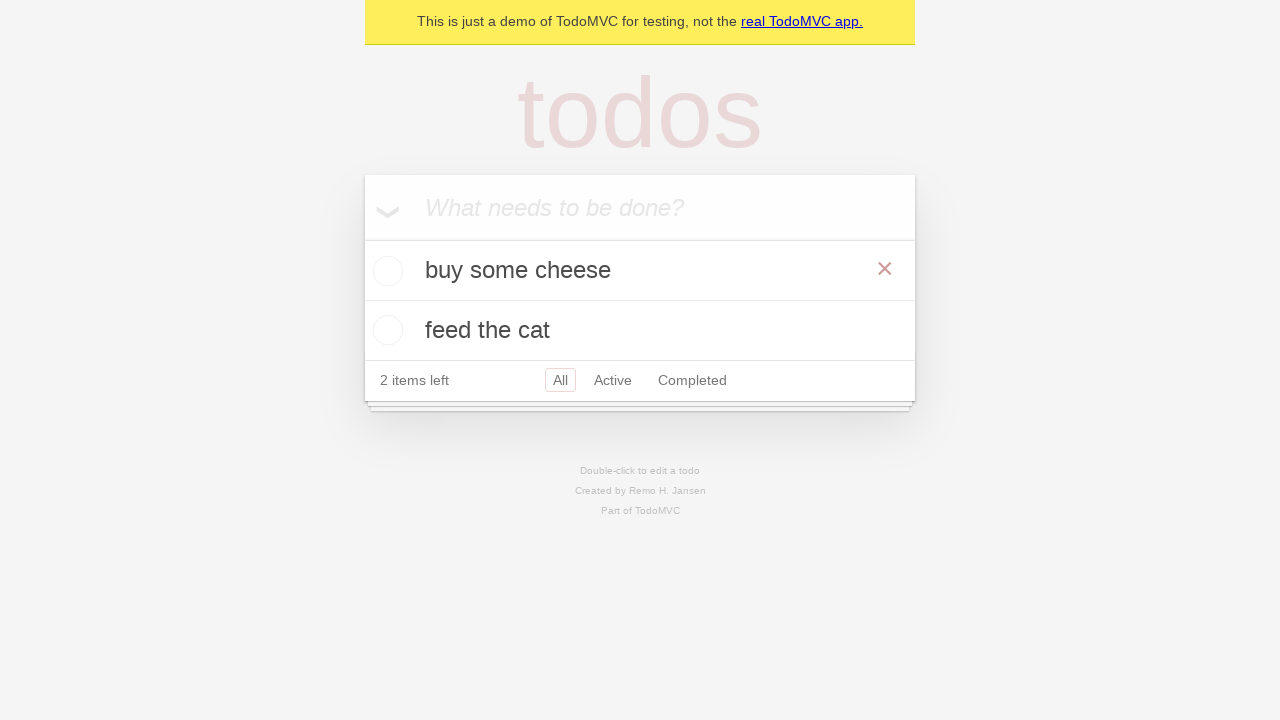